Tests clicking a button identified by its CSS class attribute on a UI testing playground page that demonstrates class attribute challenges.

Starting URL: http://uitestingplayground.com/classattr

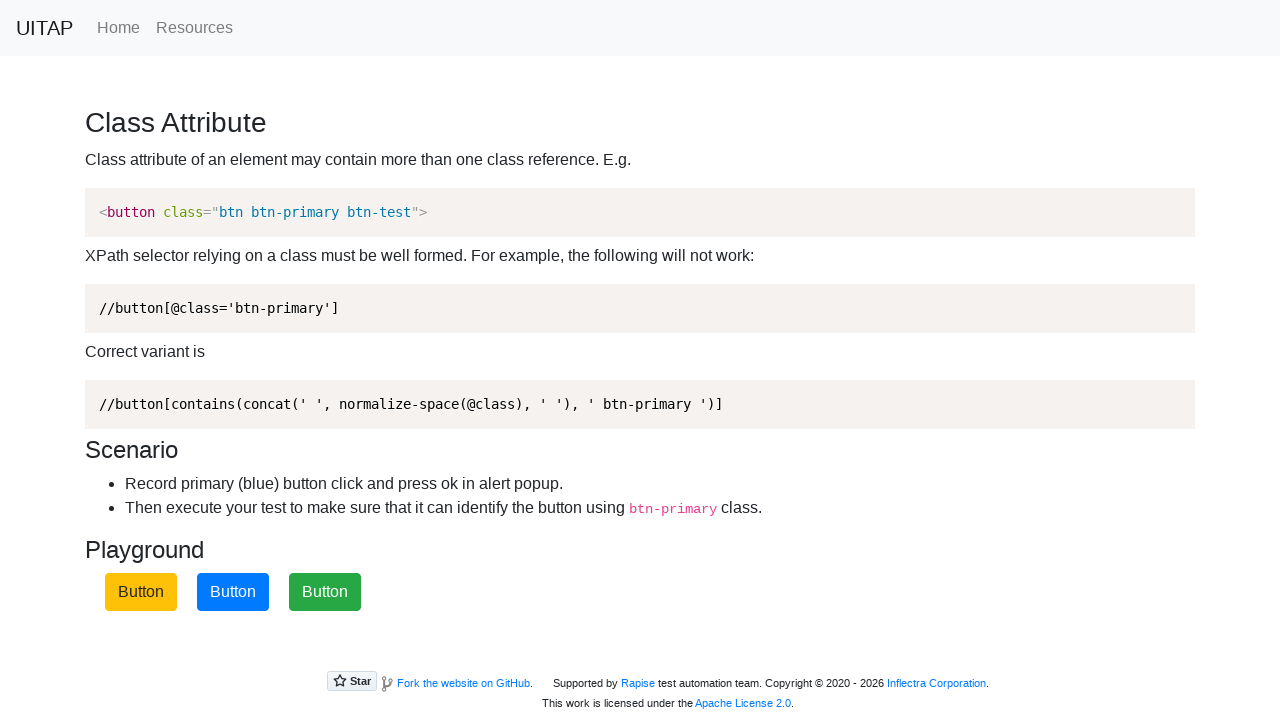

Waited for blue button with btn-primary class to load
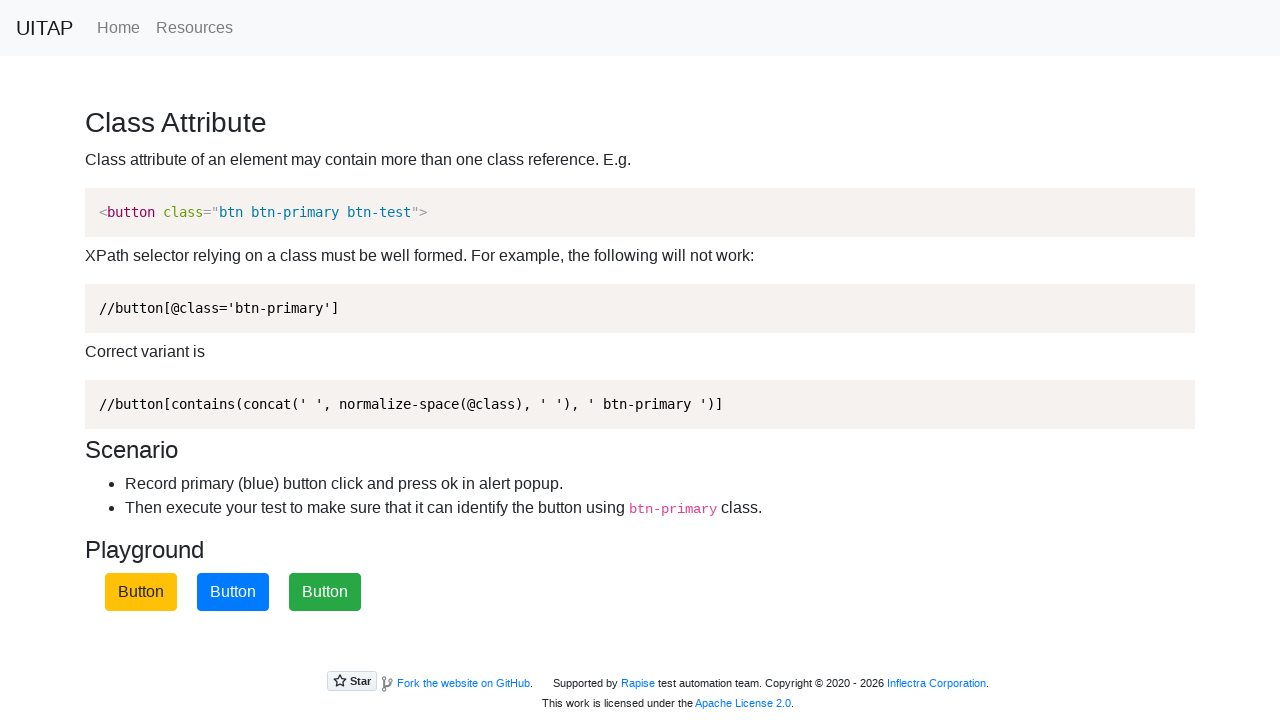

Clicked the blue button identified by btn-primary class at (233, 592) on button.btn-primary
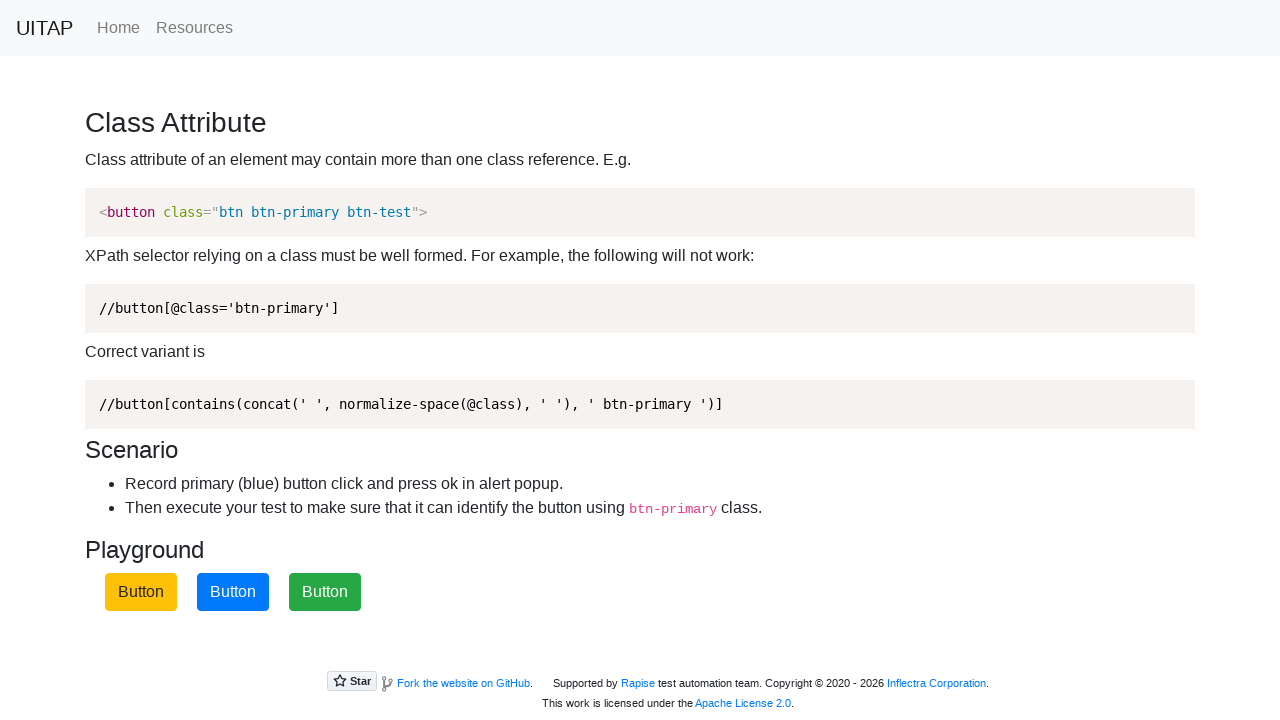

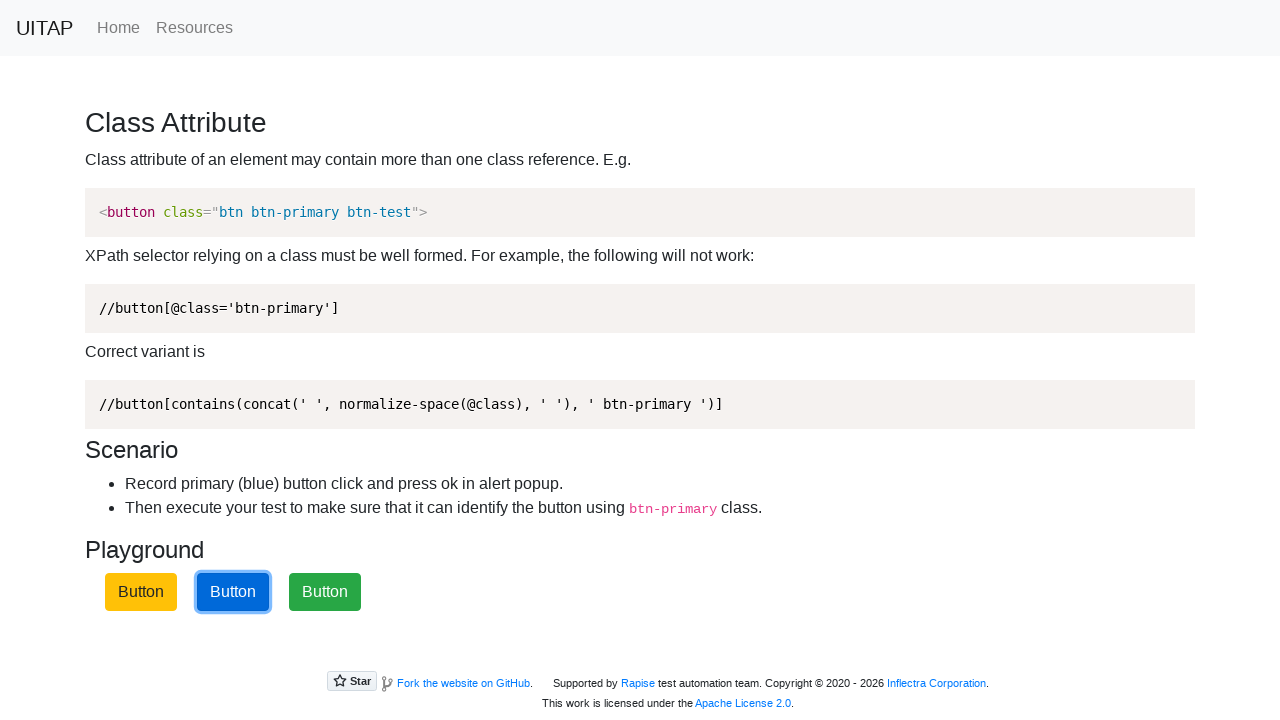